Tests keyboard actions on an autocomplete input field using shift key combinations

Starting URL: http://demoqa.com/auto-complete/

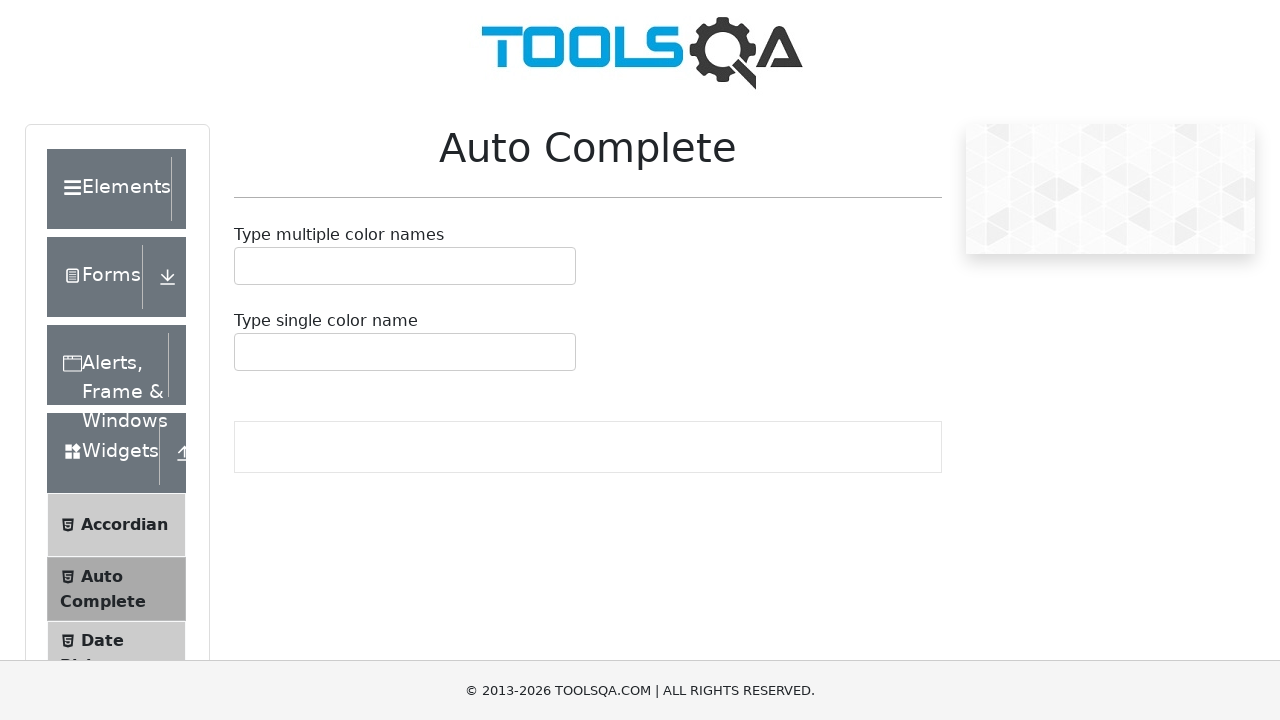

Waited for autocomplete input field to be ready
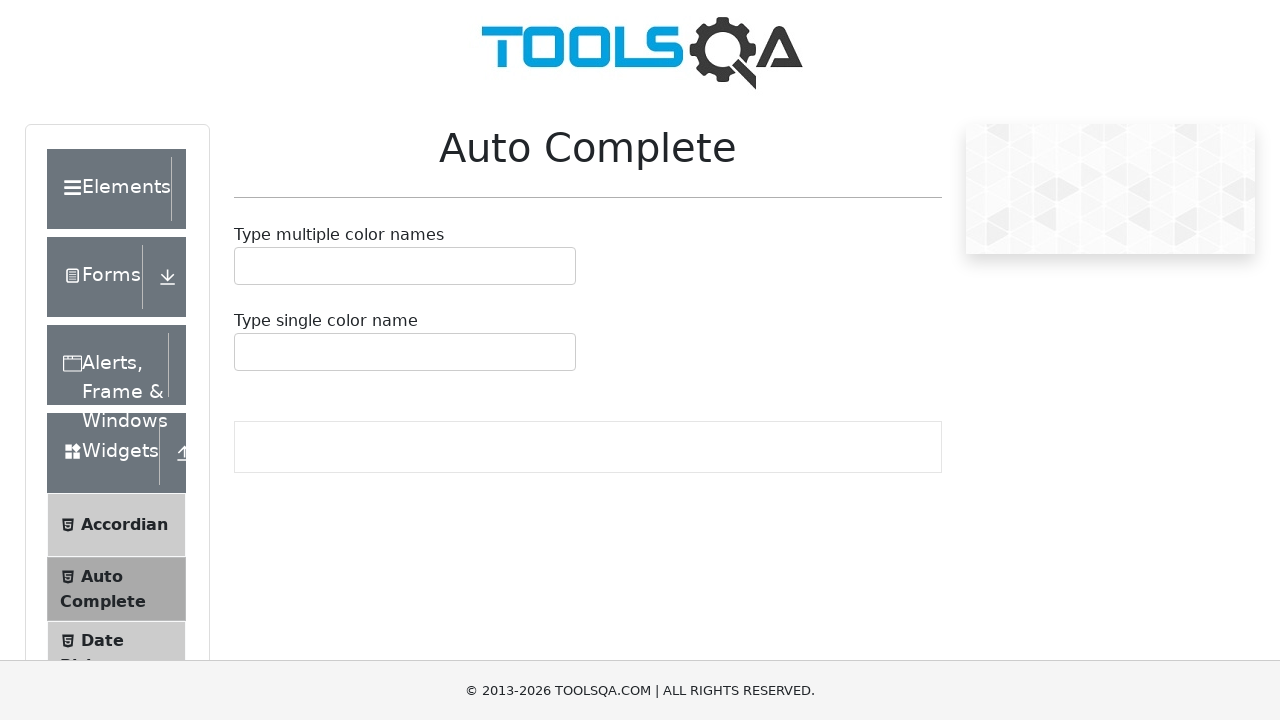

Located the autocomplete input field
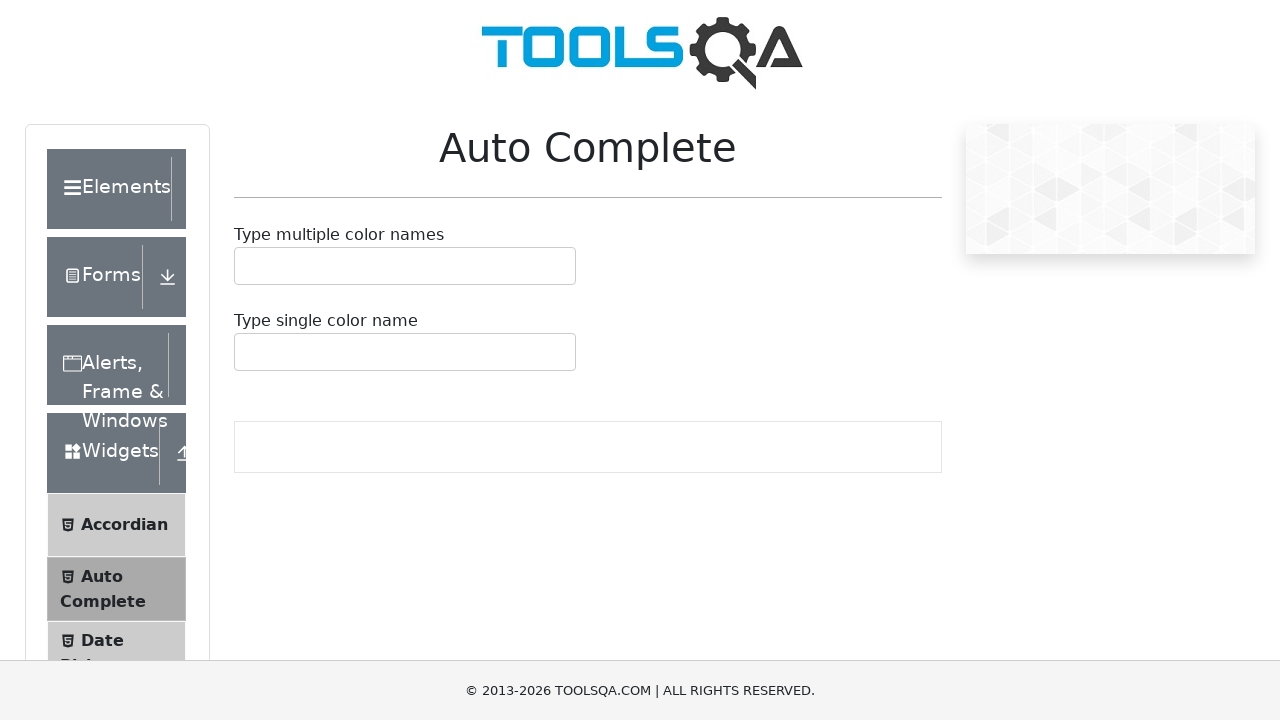

Pressed Shift+V key combination on autocomplete input on input[id='autoCompleteMultipleInput']
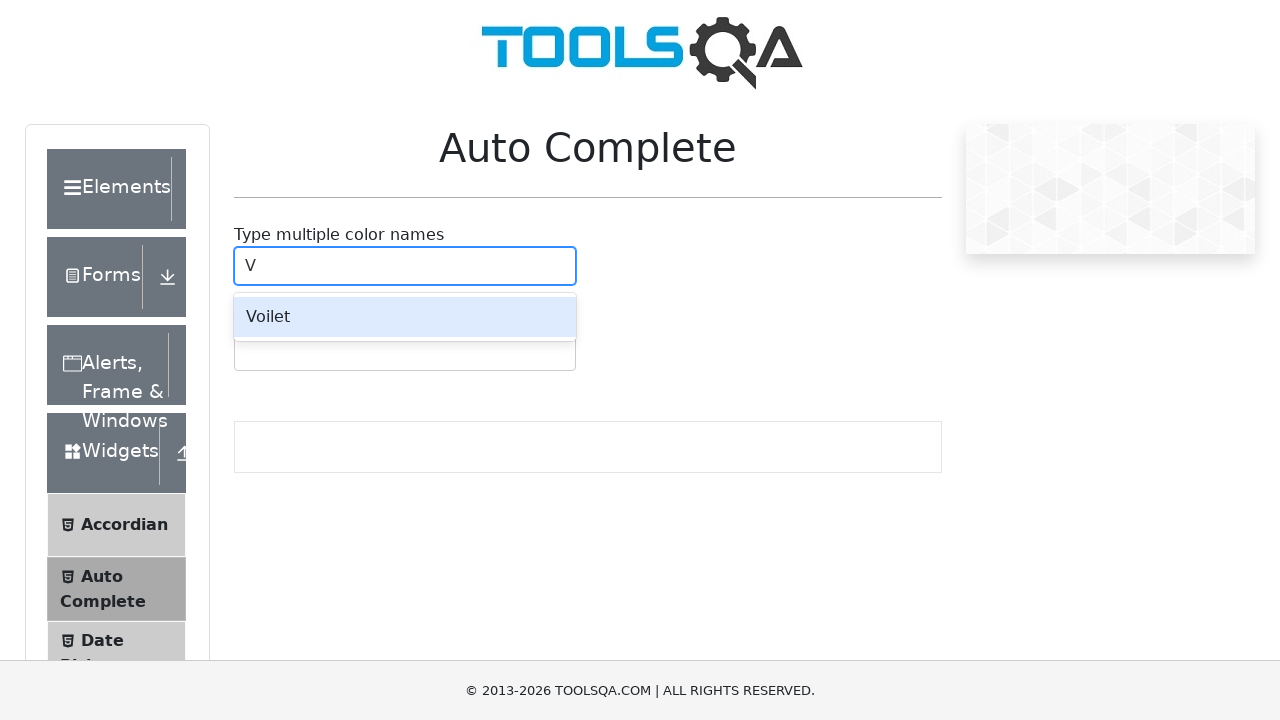

Typed 'IBHAV' into the autocomplete input field on input[id='autoCompleteMultipleInput']
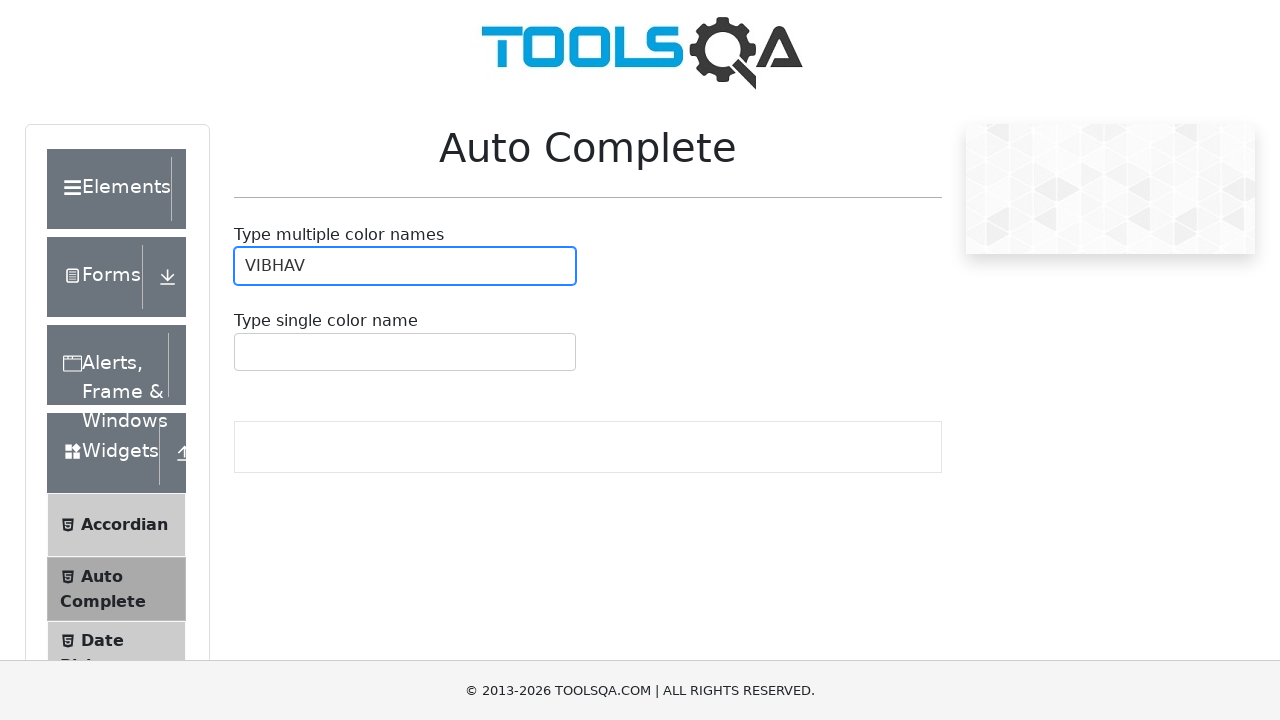

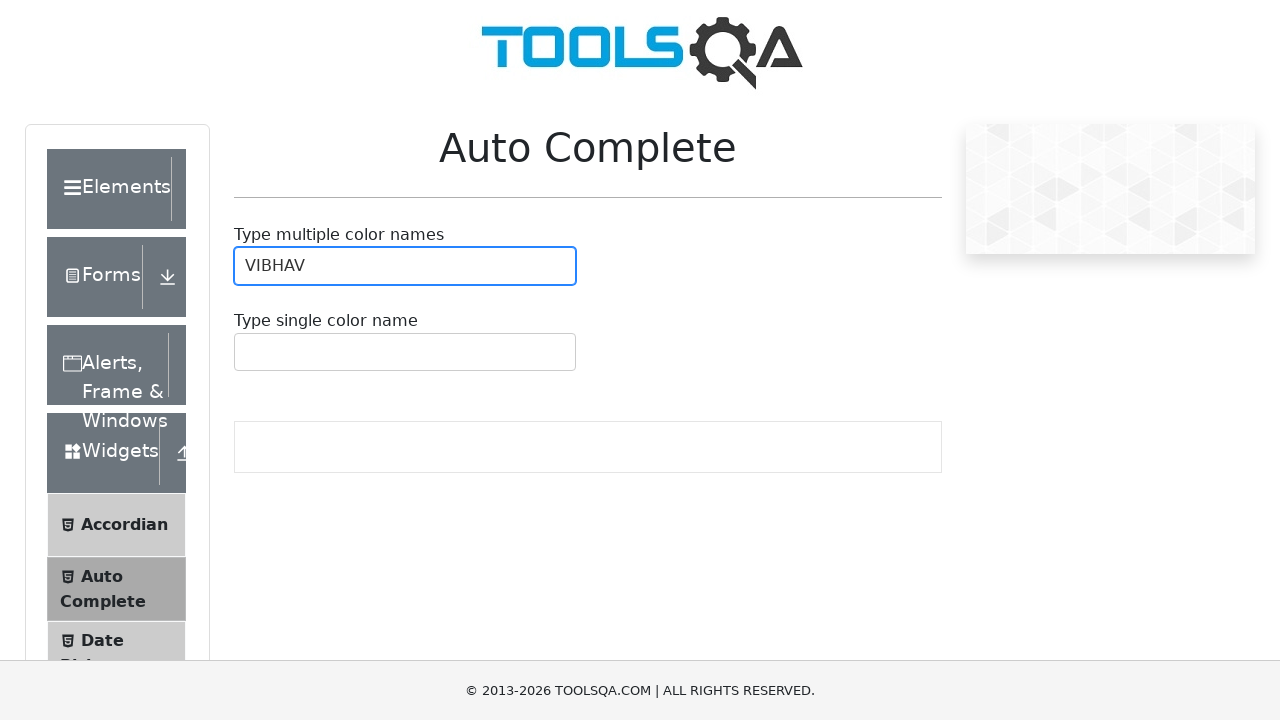